Tests a page with a delayed button by waiting for the verify button to become clickable, clicking it, and verifying a success message appears

Starting URL: http://suninjuly.github.io/wait2.html

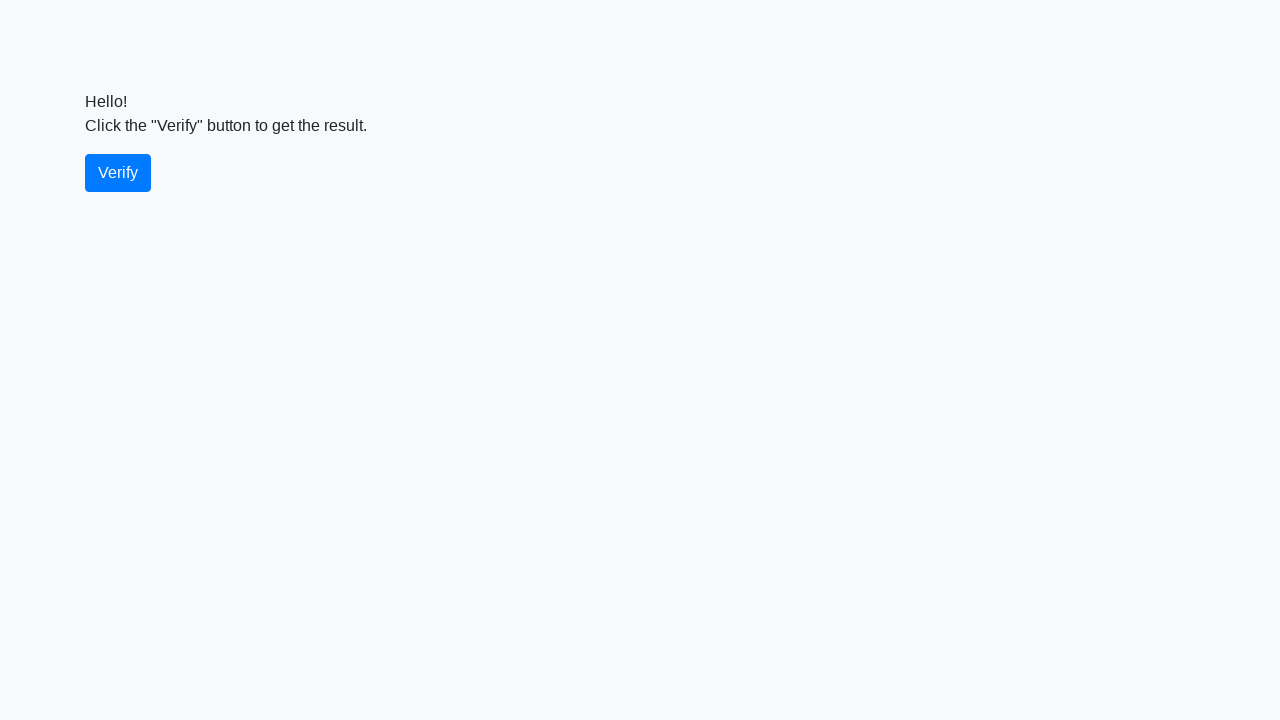

Waited for verify button to become visible
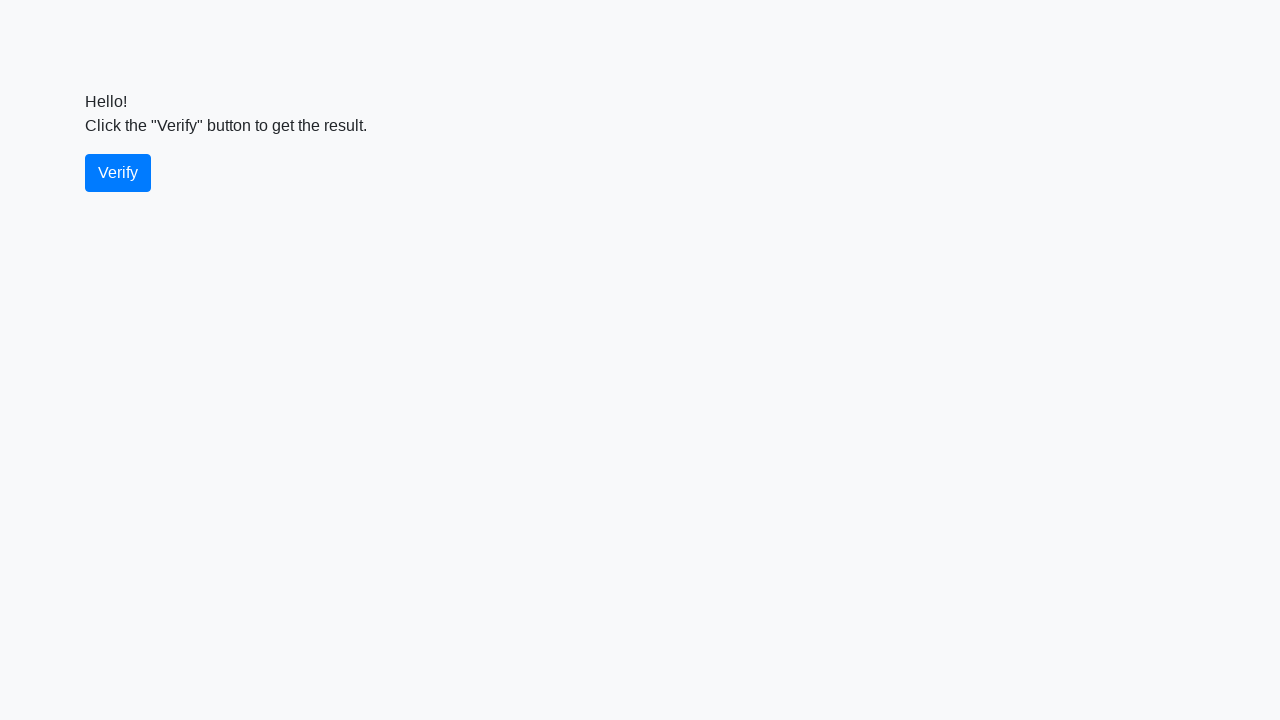

Clicked the verify button at (118, 173) on #verify
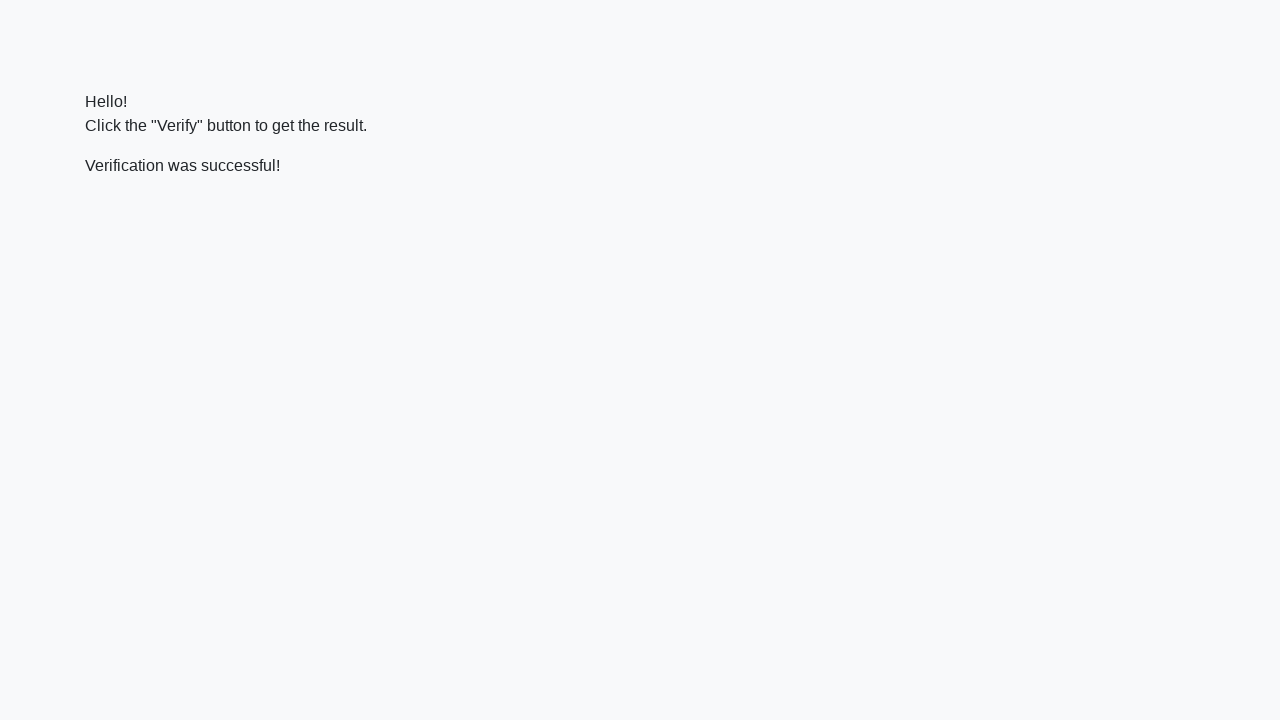

Waited for success message to appear
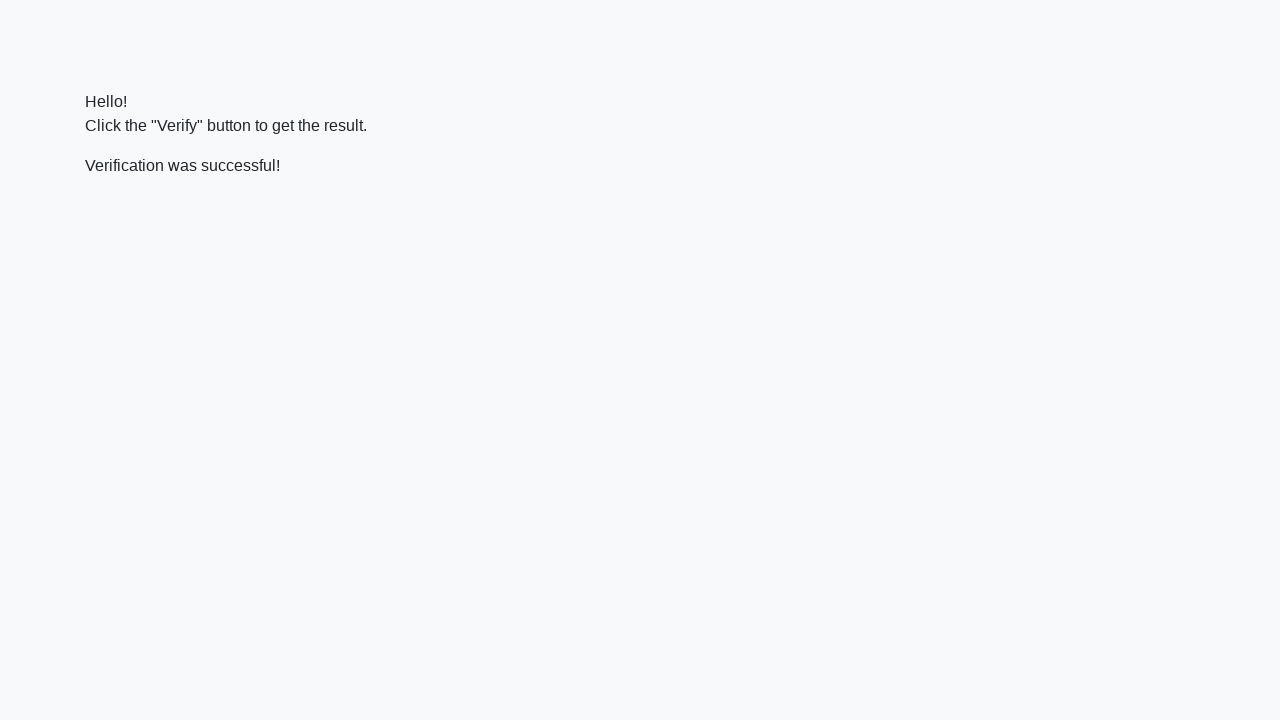

Located the success message element
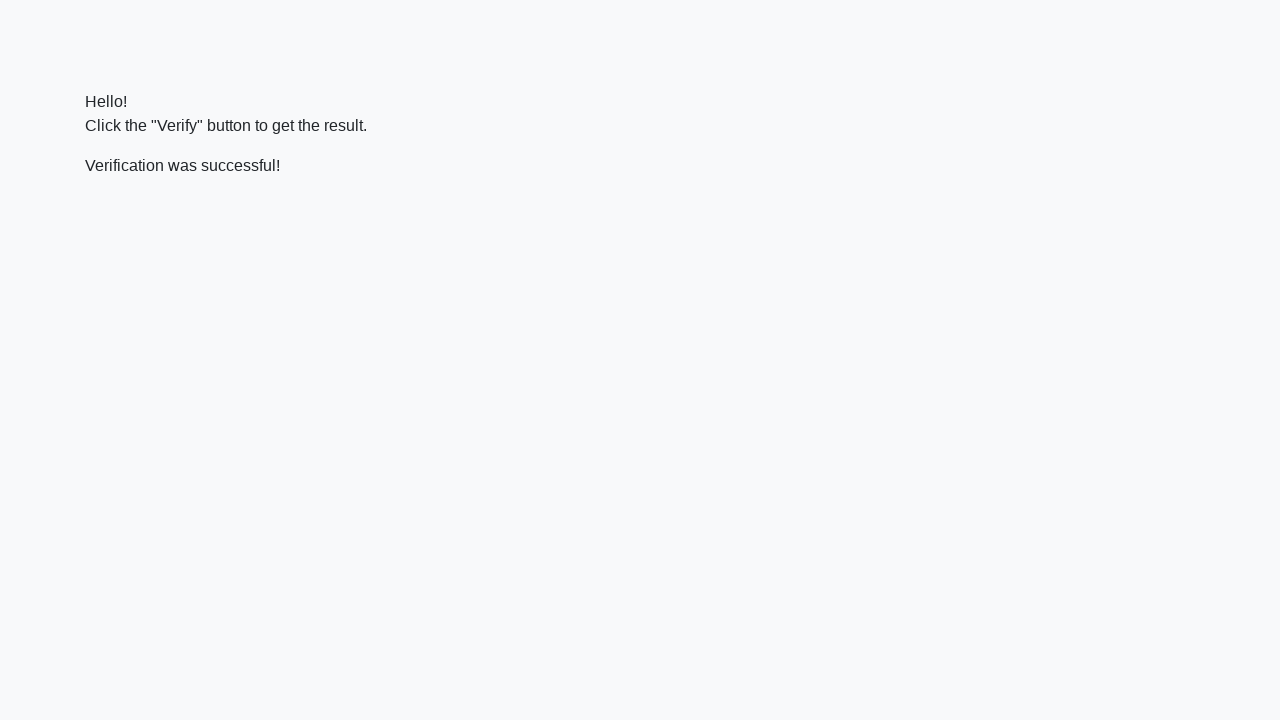

Verified success message contains 'successful'
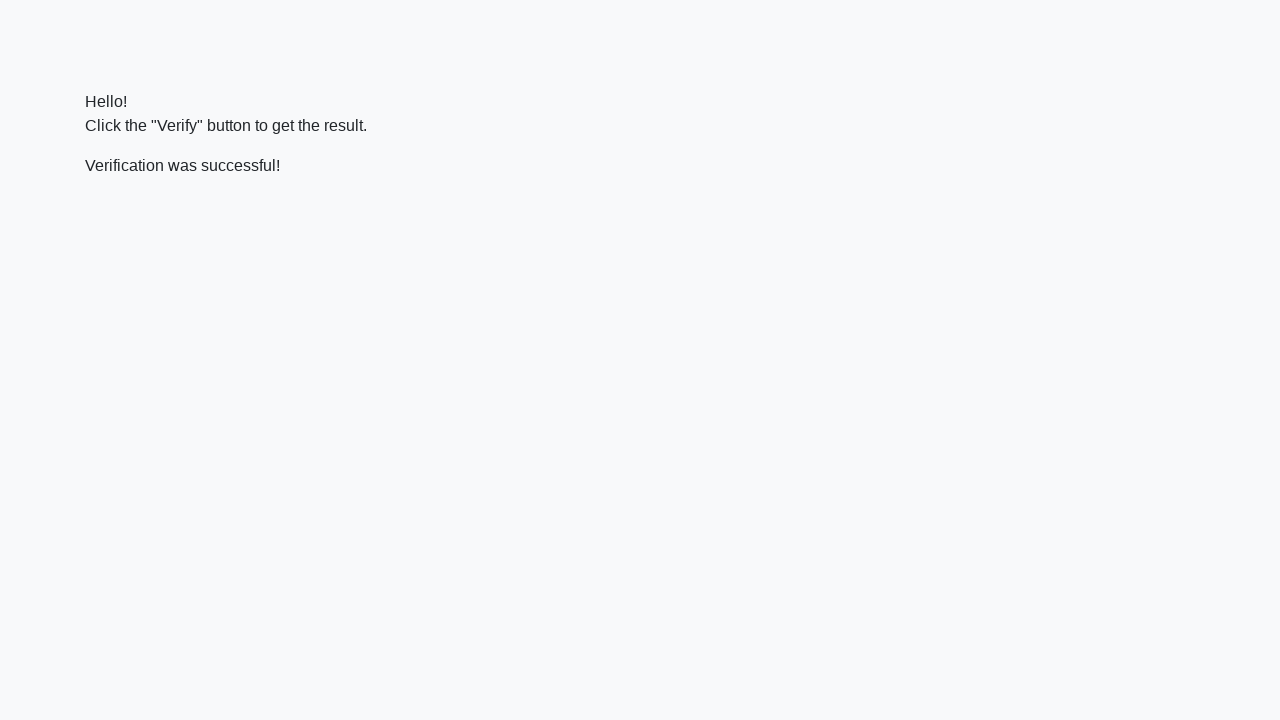

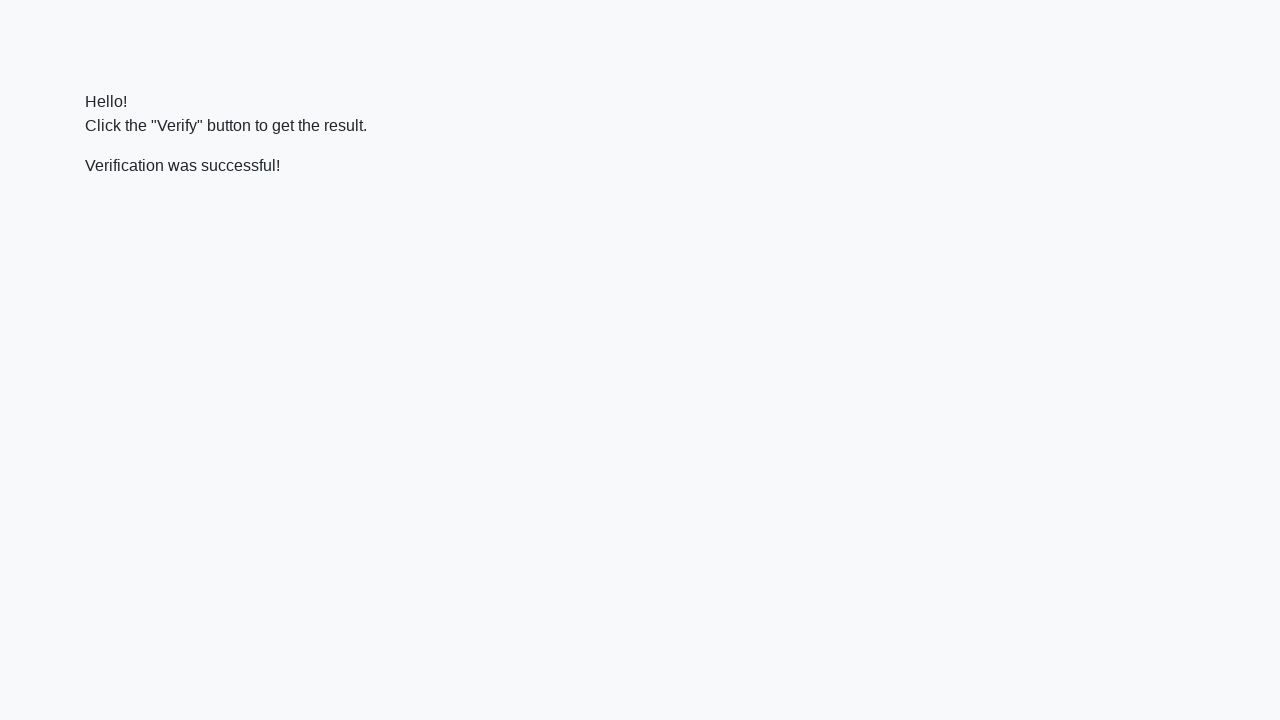